Tests the number entry page by entering a number, submitting it, and verifying the response message or alert.

Starting URL: https://kristinek.github.io/site/tasks/enter_a_number

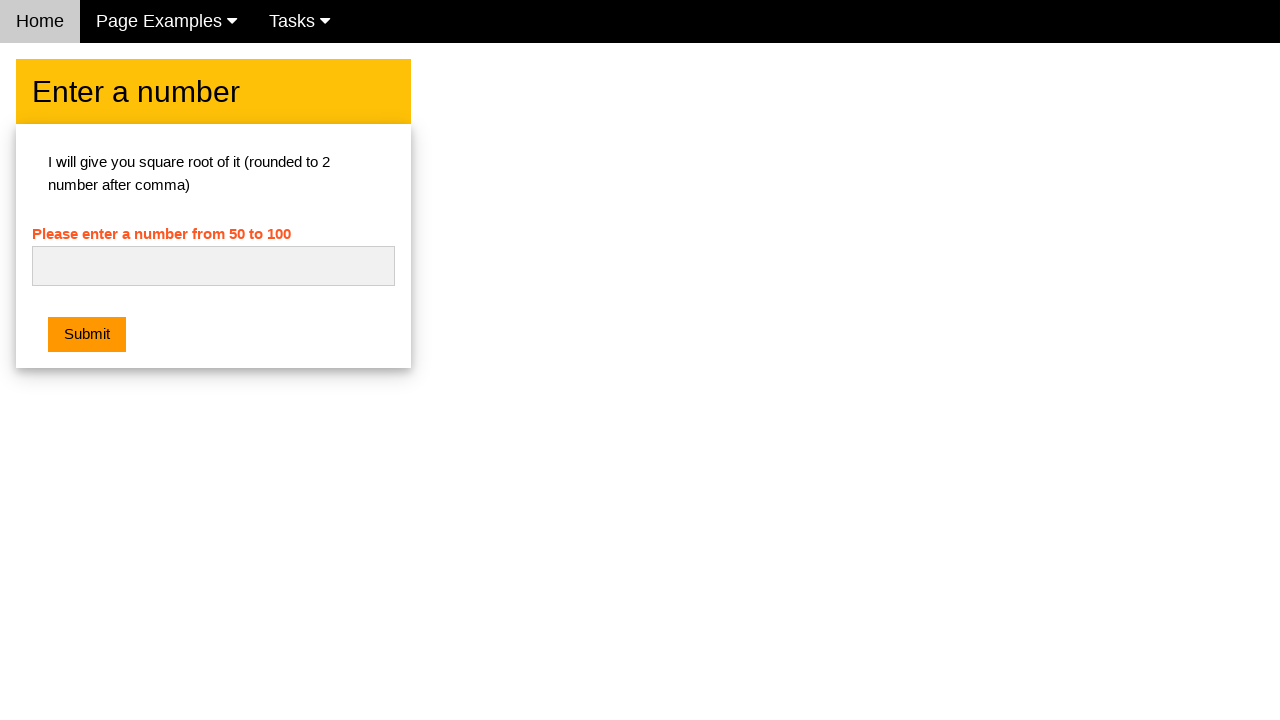

Filled number input field with '42' on #numb
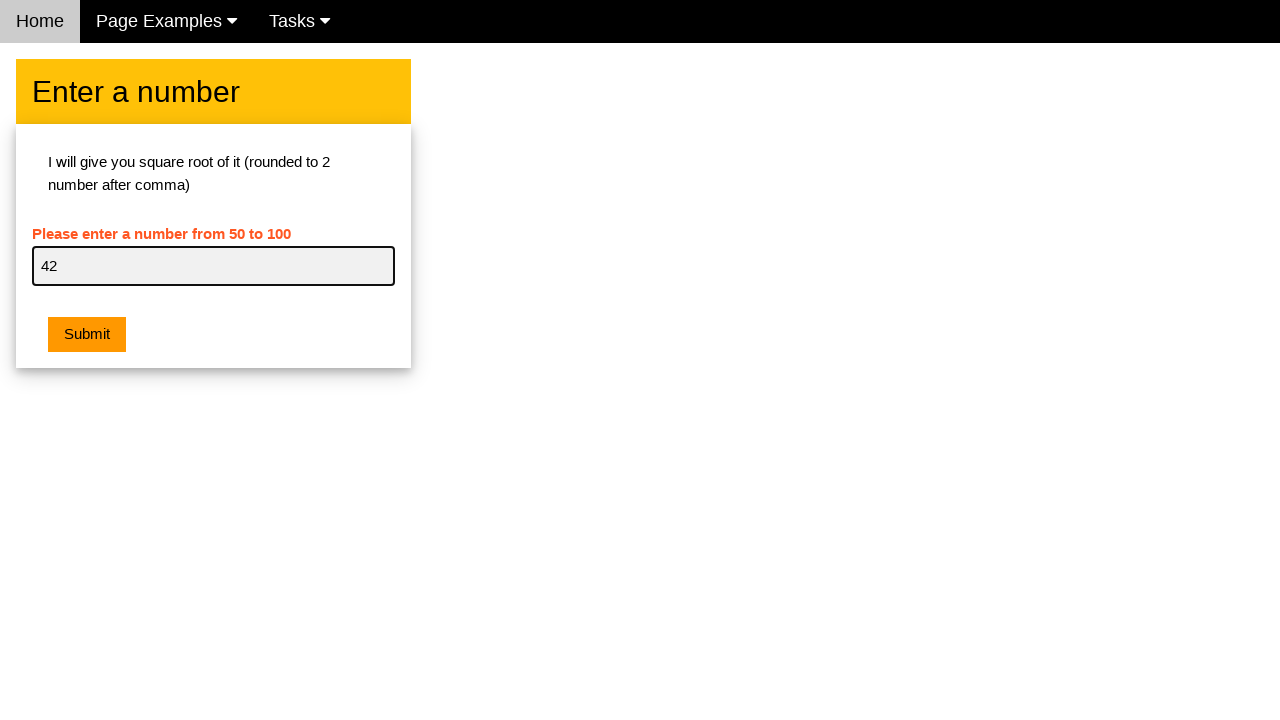

Clicked submit button to enter number at (87, 335) on button[type='button']
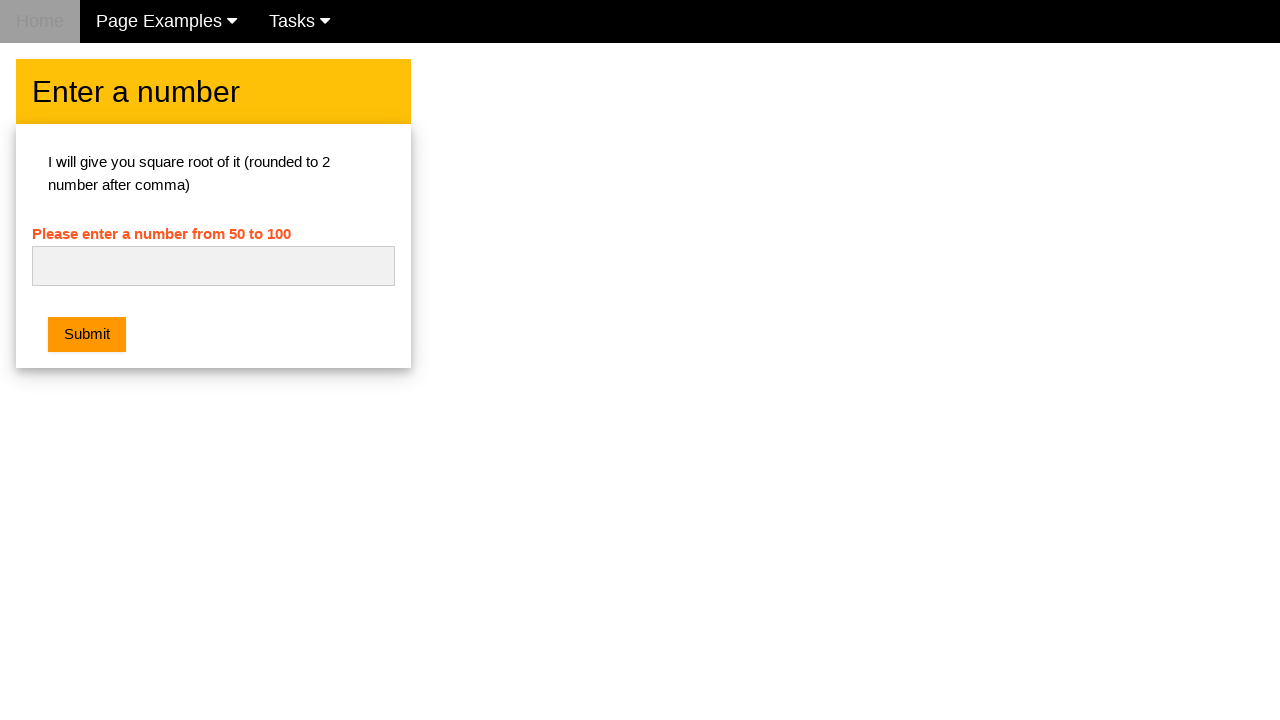

Error message not visible, preparing for alert handling
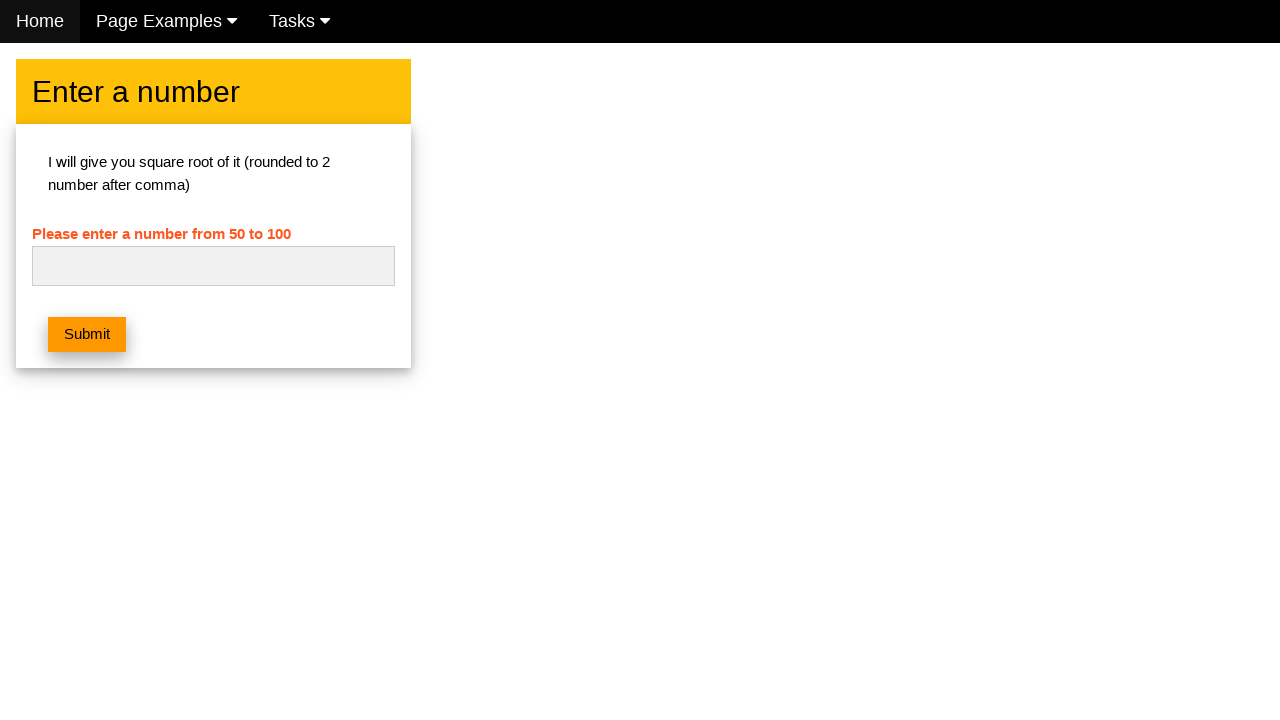

Alert dialog handler registered
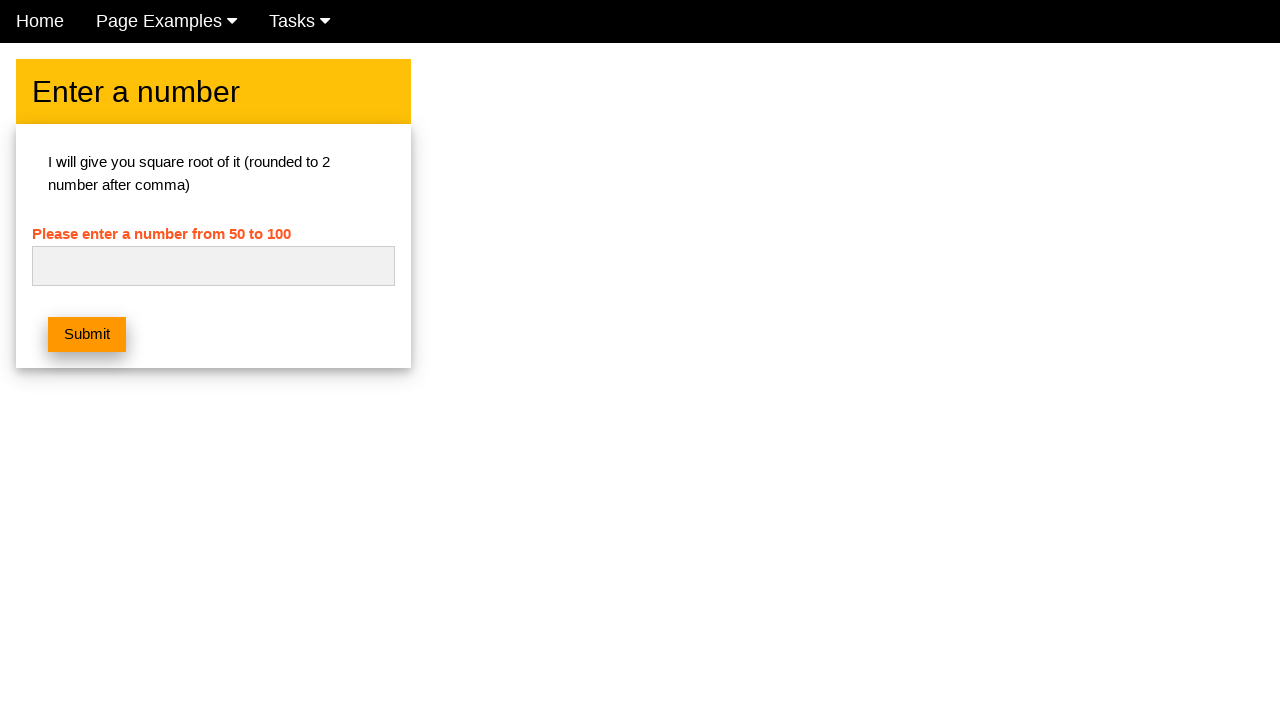

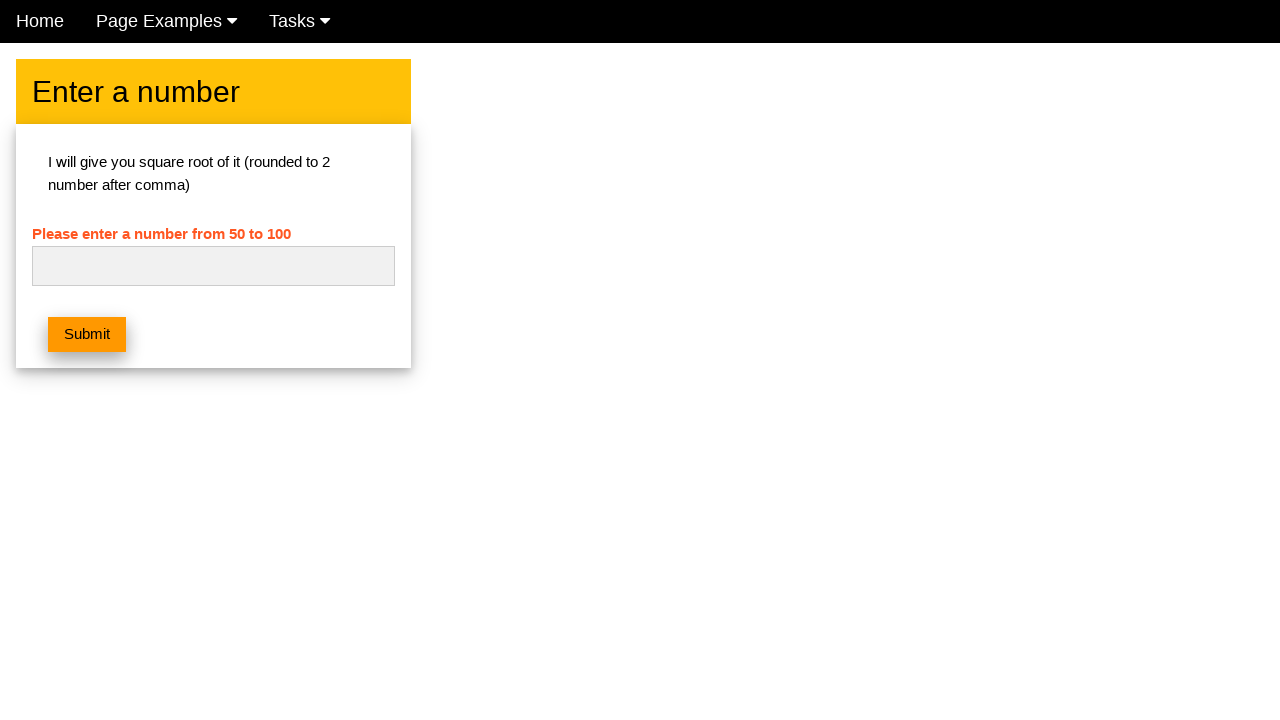